Tests multiple checkboxes by clicking all checkboxes on the page

Starting URL: https://rahulshettyacademy.com/AutomationPractice/

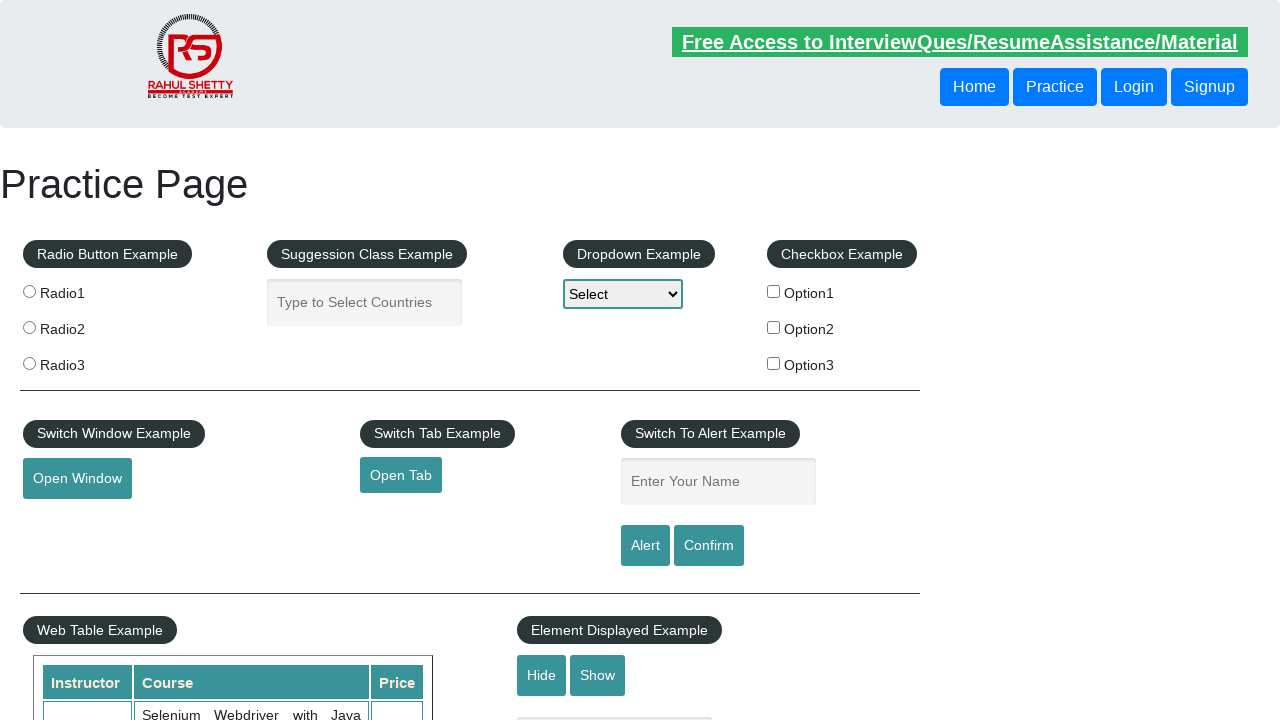

Navigated to AutomationPractice page
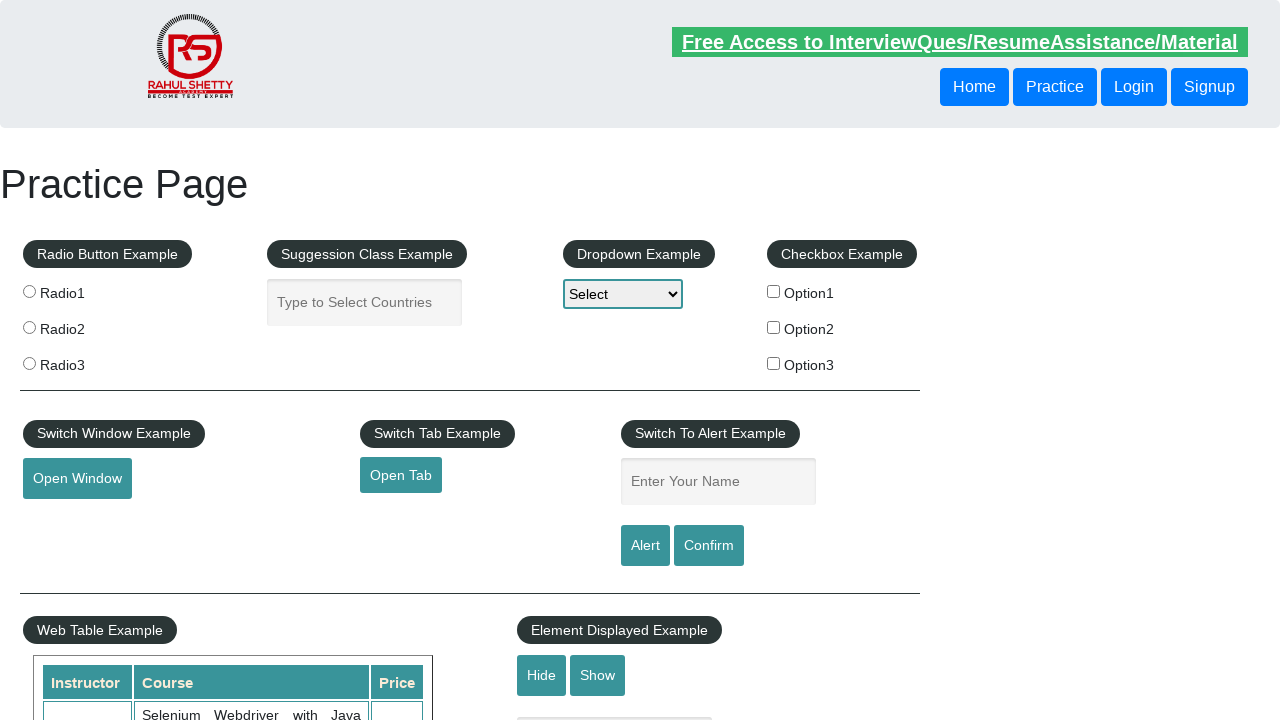

Located all checkboxes on the page
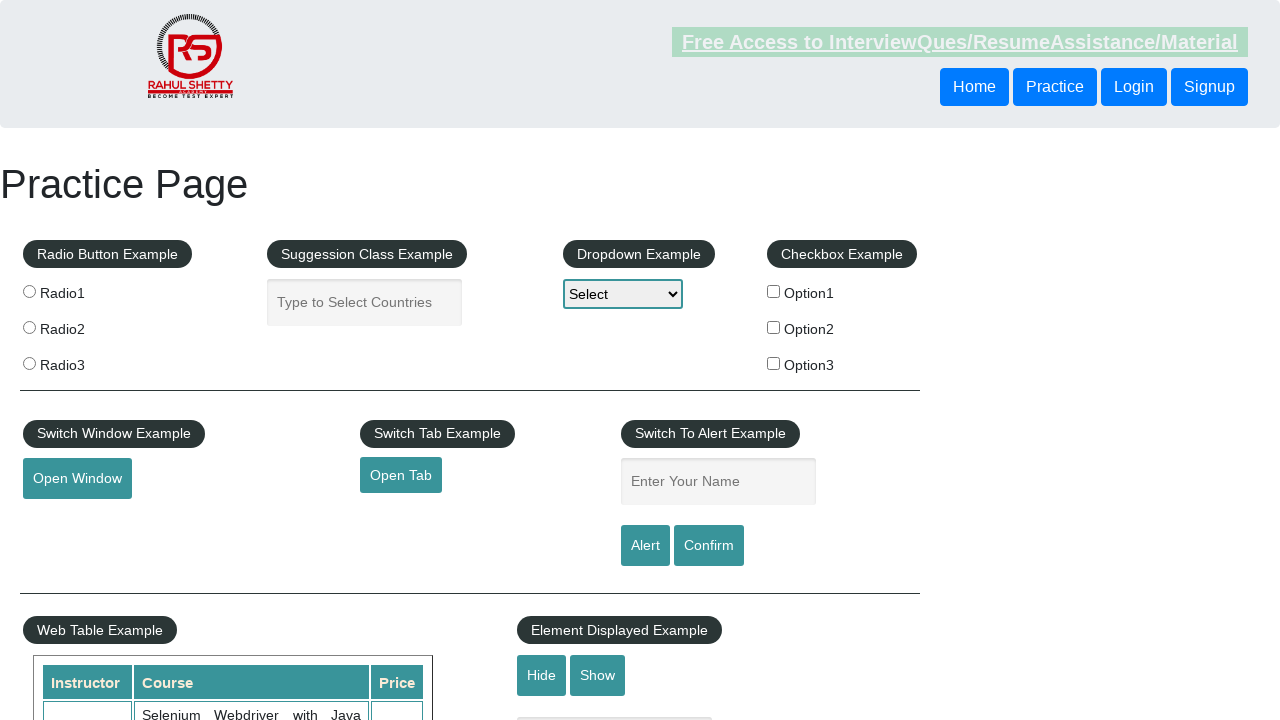

Clicked a checkbox at (774, 291) on xpath=//input[@type='checkbox'] >> nth=0
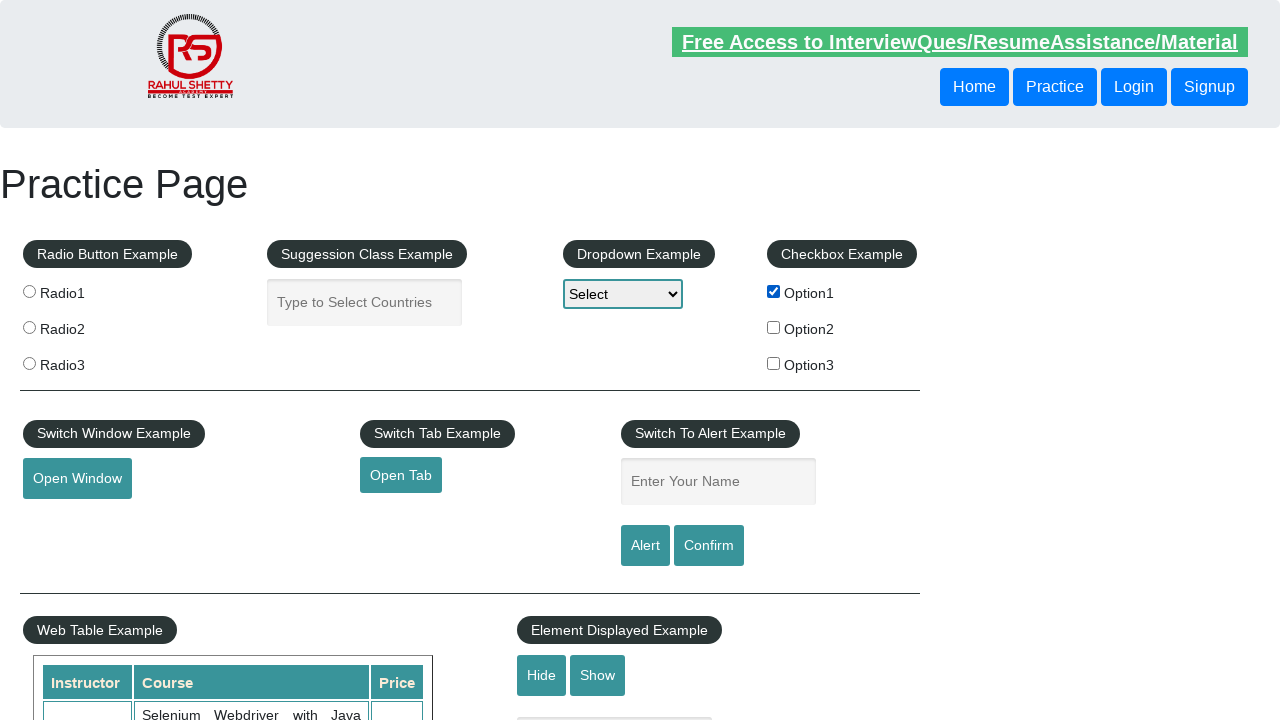

Clicked a checkbox at (774, 327) on xpath=//input[@type='checkbox'] >> nth=1
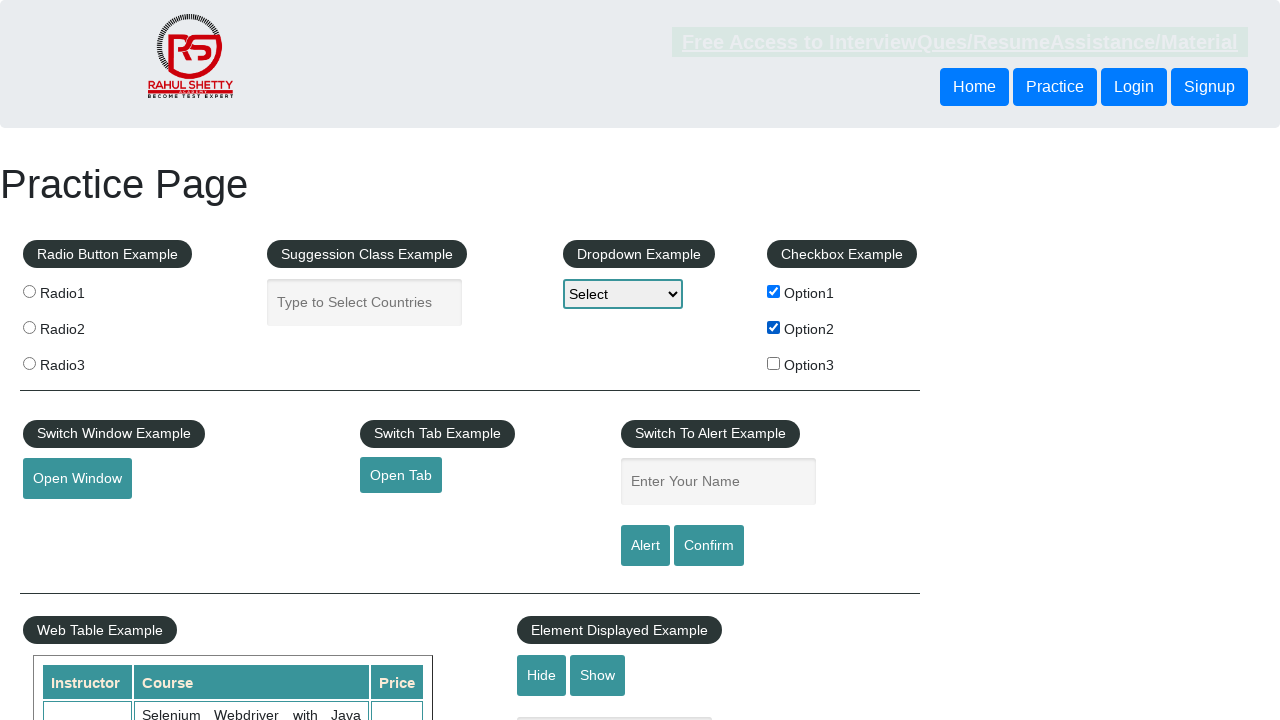

Clicked a checkbox at (774, 363) on xpath=//input[@type='checkbox'] >> nth=2
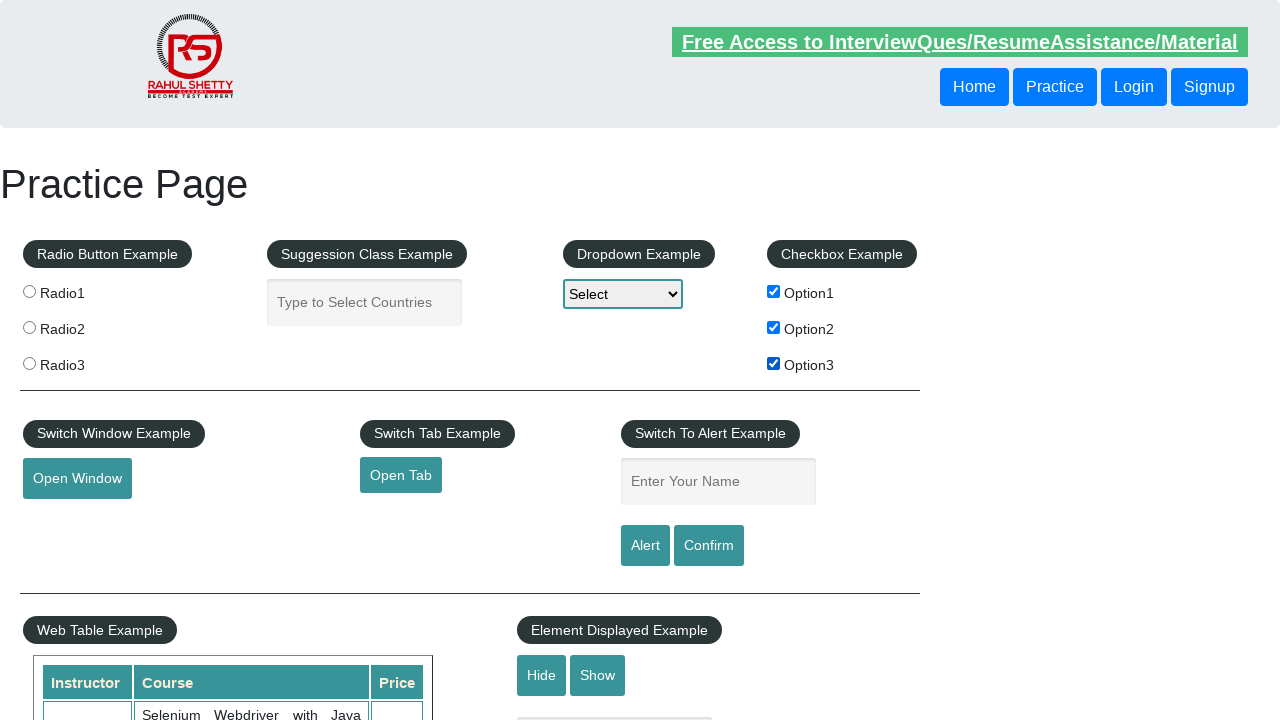

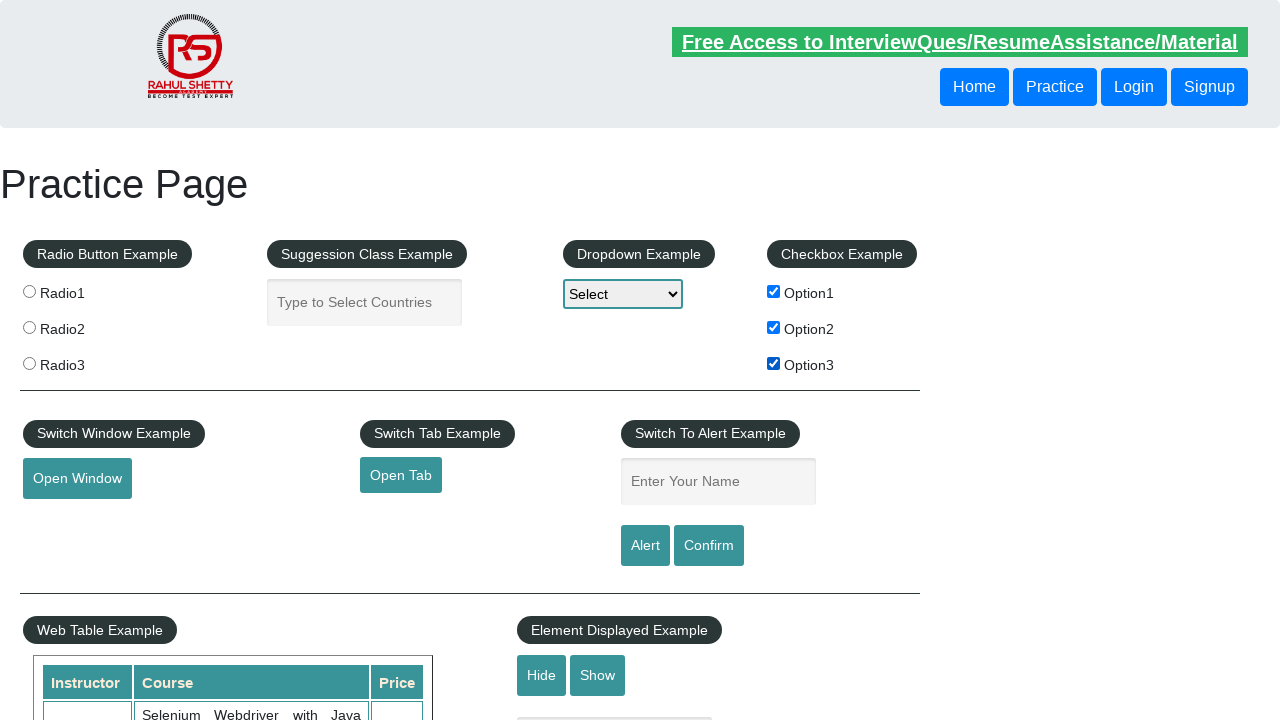